Tests radio button interactions on a form by selecting different options and verifying selections

Starting URL: https://leafground.com/radio.xhtml

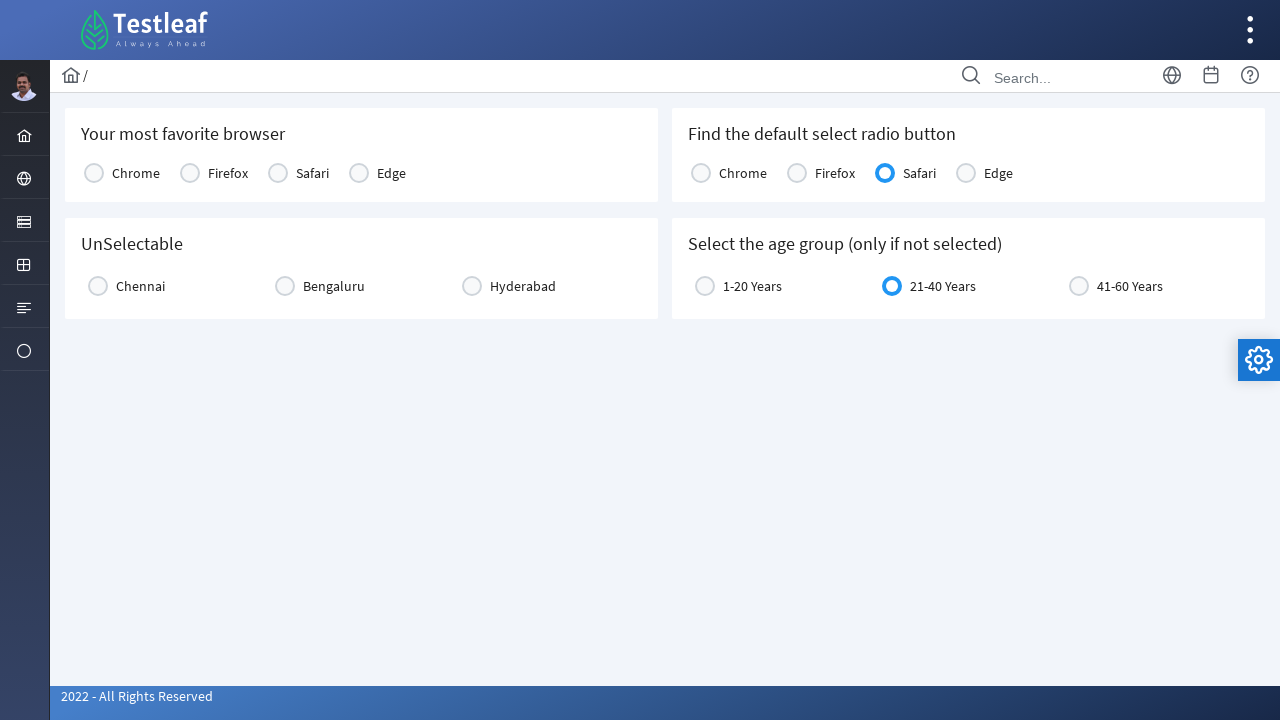

Clicked third console option radio button at (278, 173) on xpath=//label[@for='j_idt87:console1:2']/preceding-sibling::div
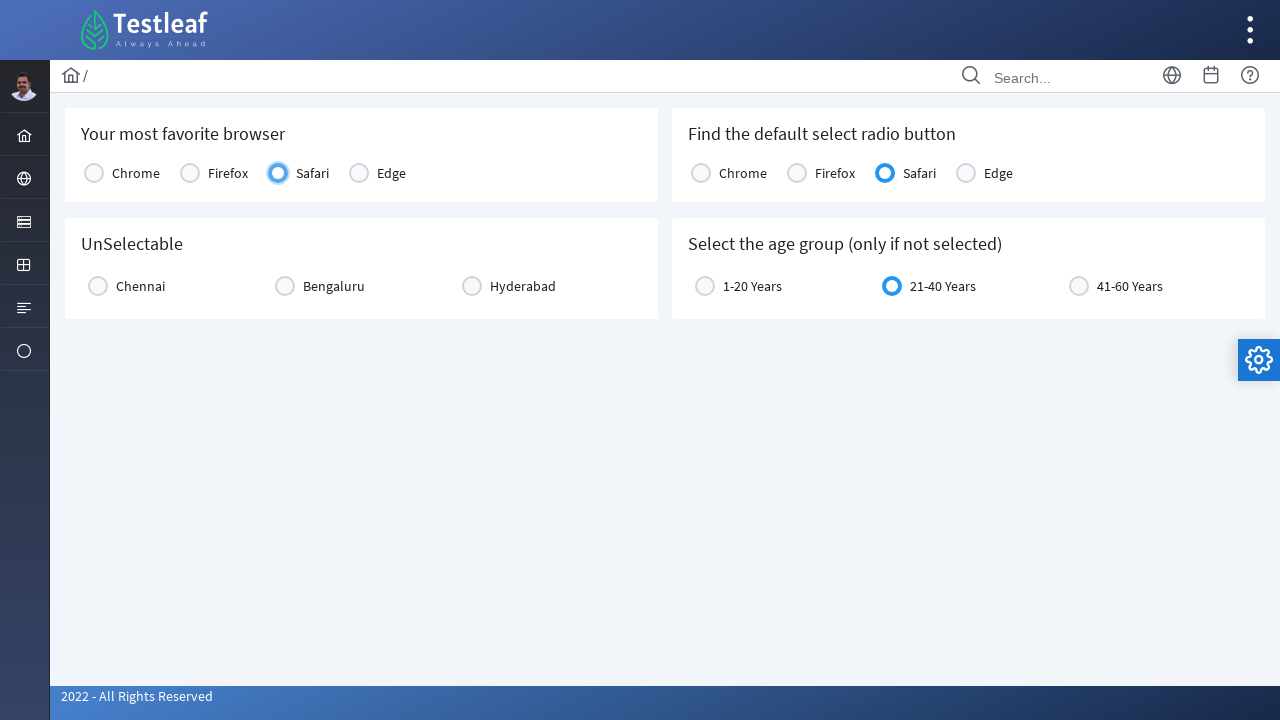

Clicked second city option radio button at (285, 286) on xpath=//label[@for='j_idt87:city2:1']/preceding-sibling::div
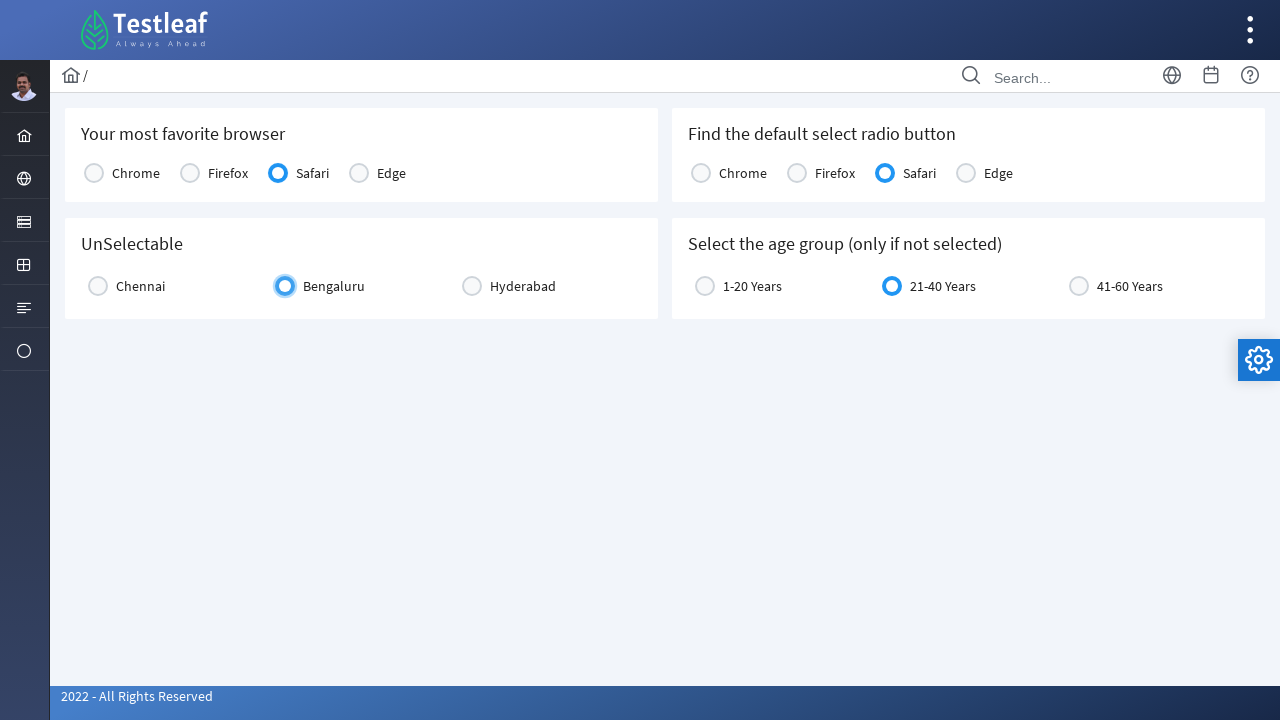

Retrieved text from console2 option
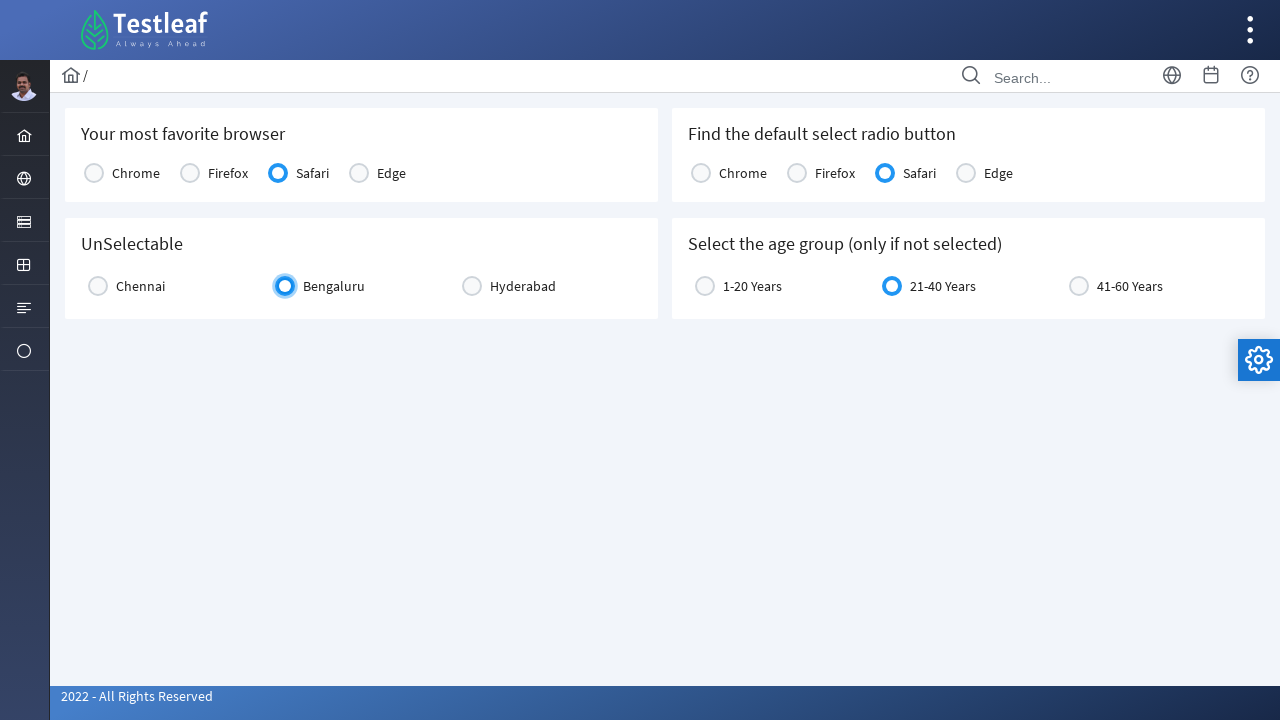

Retrieved text from age option
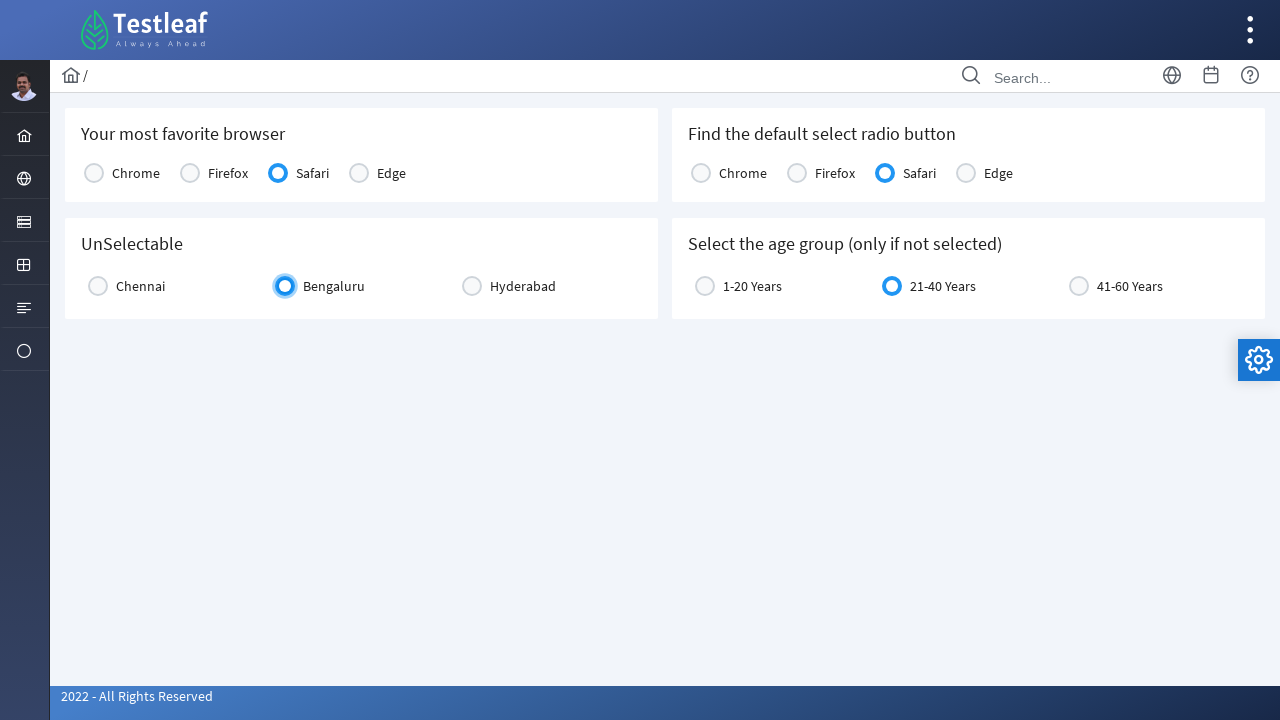

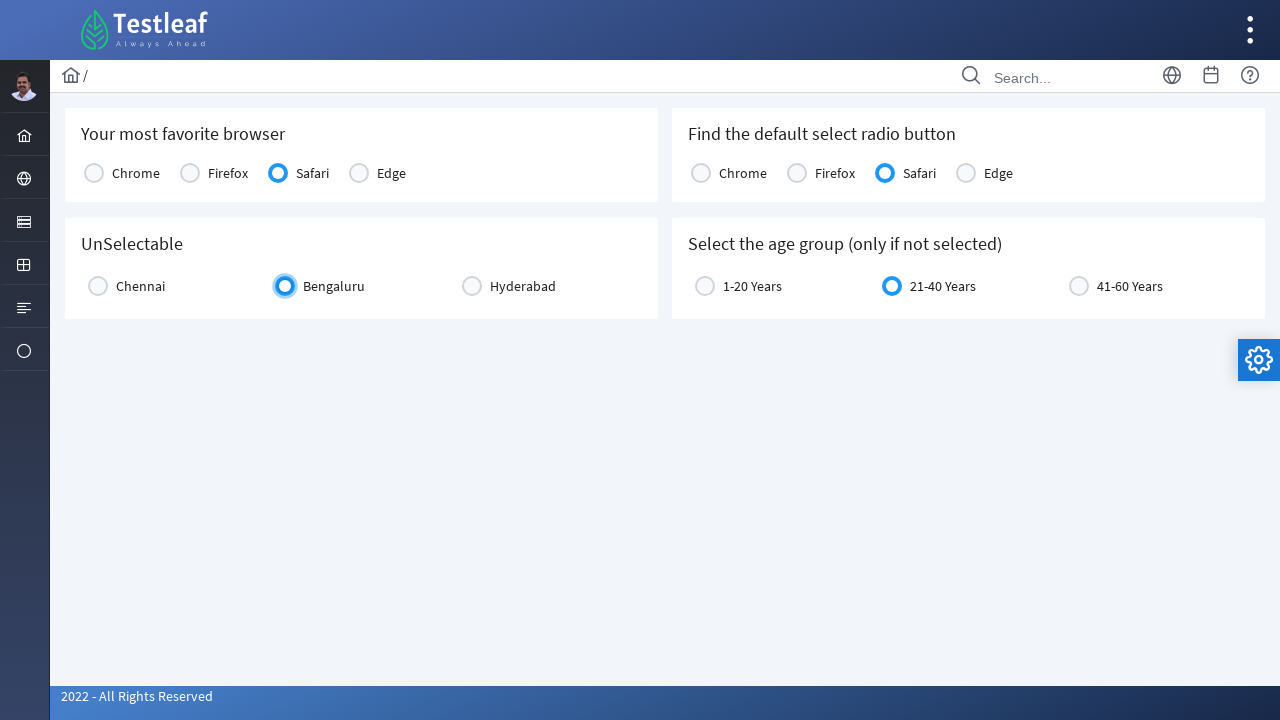